Tests window handling functionality by opening a new window, verifying content in both windows, and switching between them

Starting URL: https://the-internet.herokuapp.com/windows

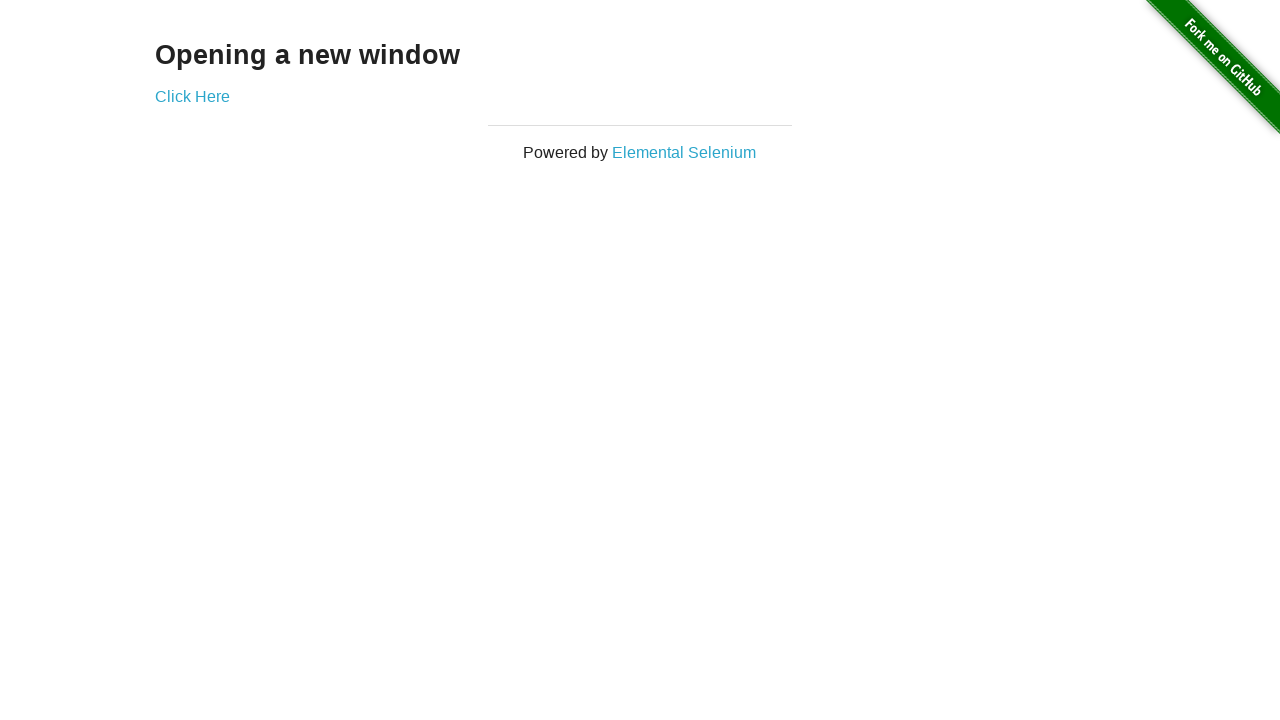

Verified main page heading text is 'Opening a new window'
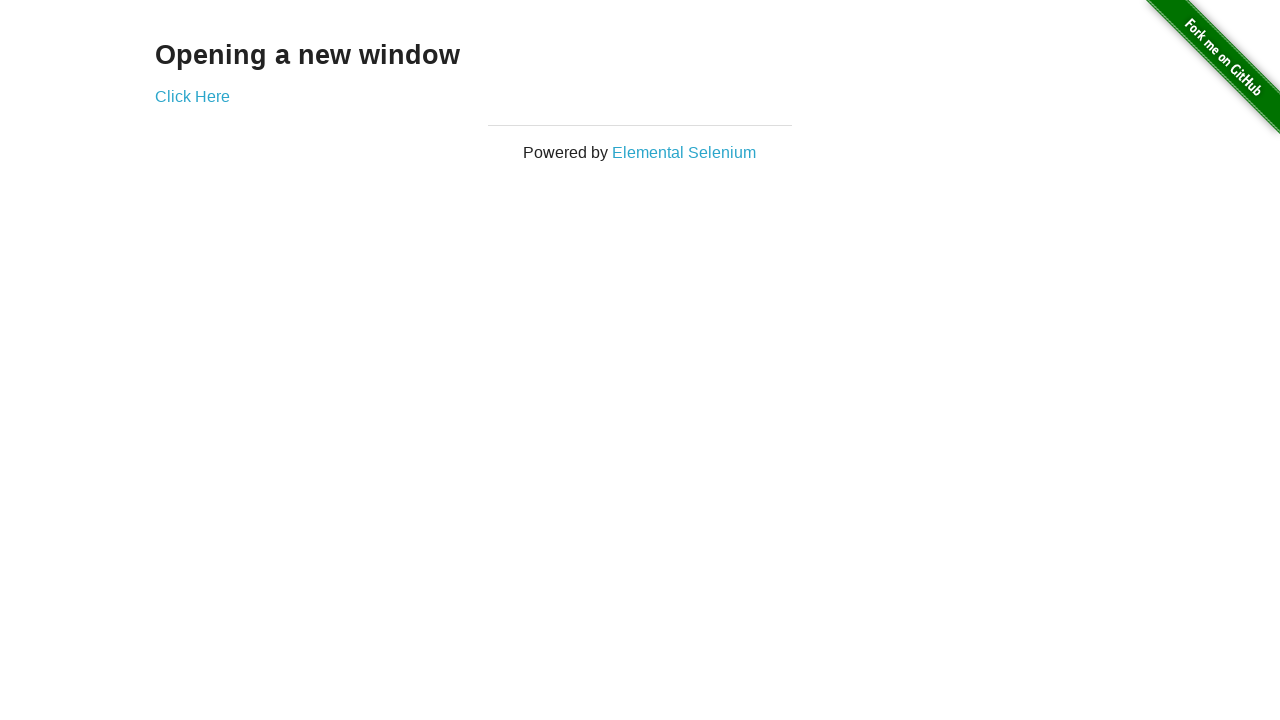

Verified main page title is 'The Internet'
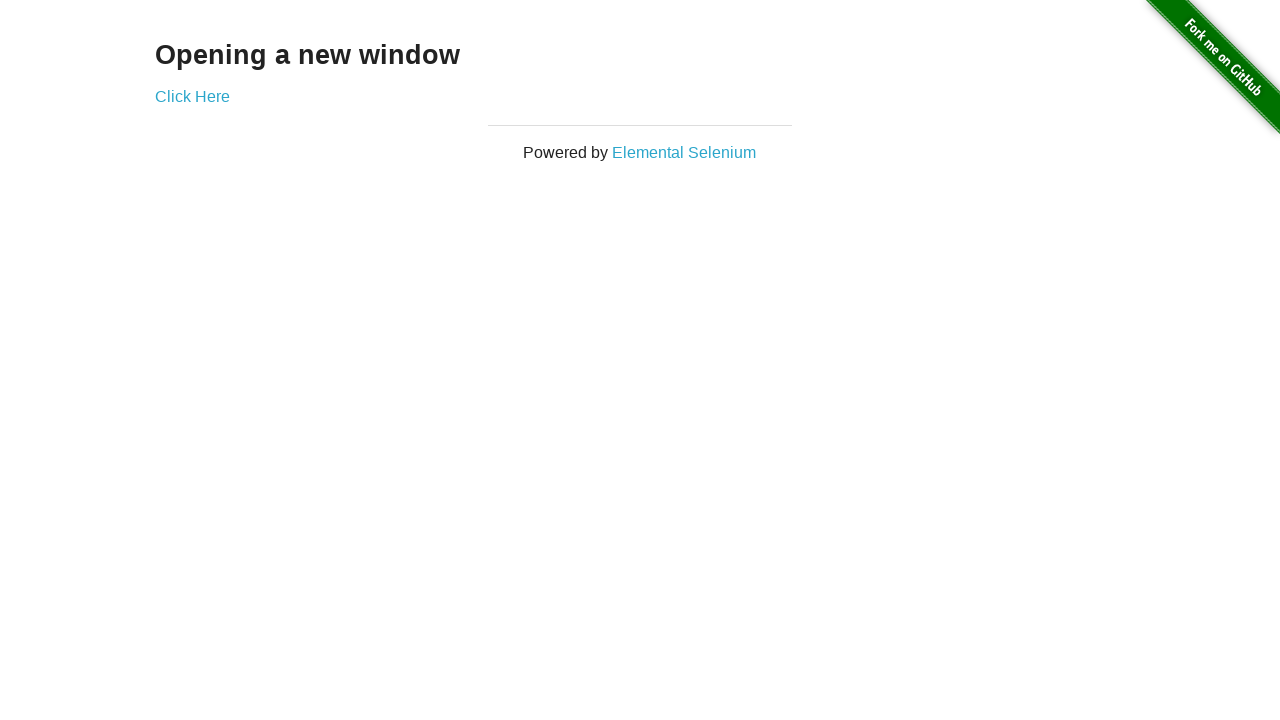

Clicked 'Click Here' link to open new window at (192, 96) on a[href='/windows/new']
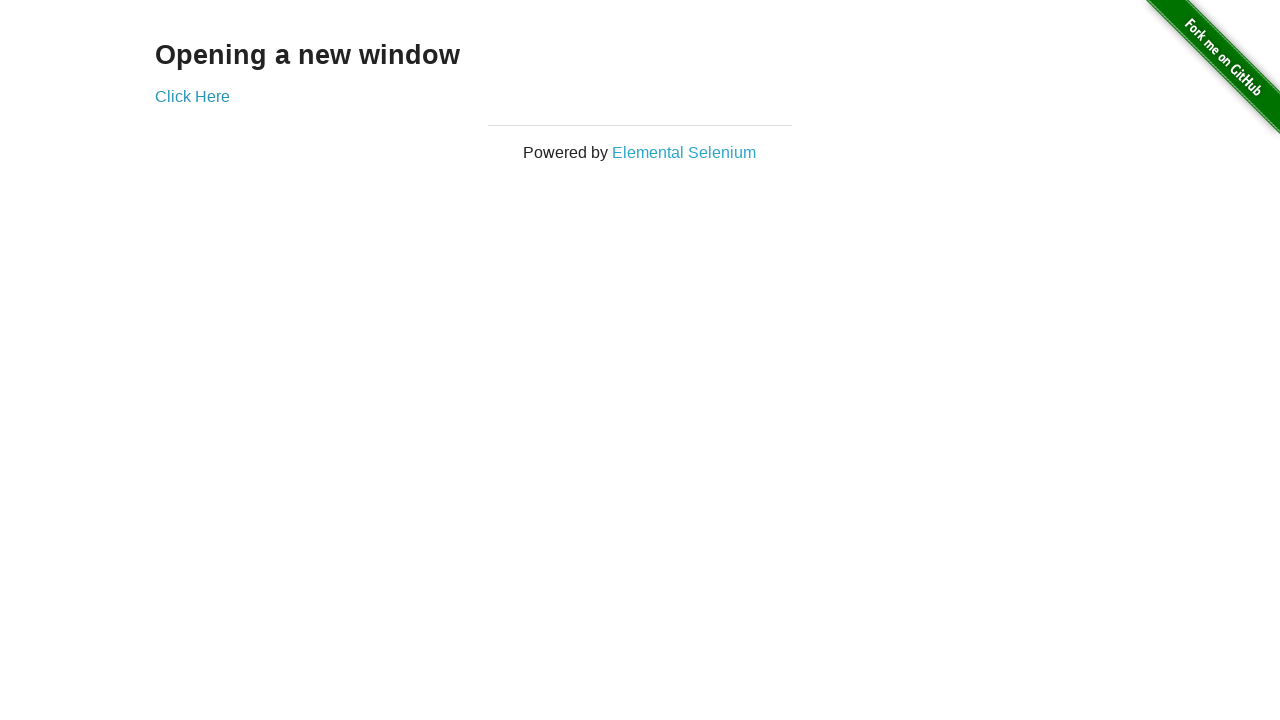

New window page object obtained
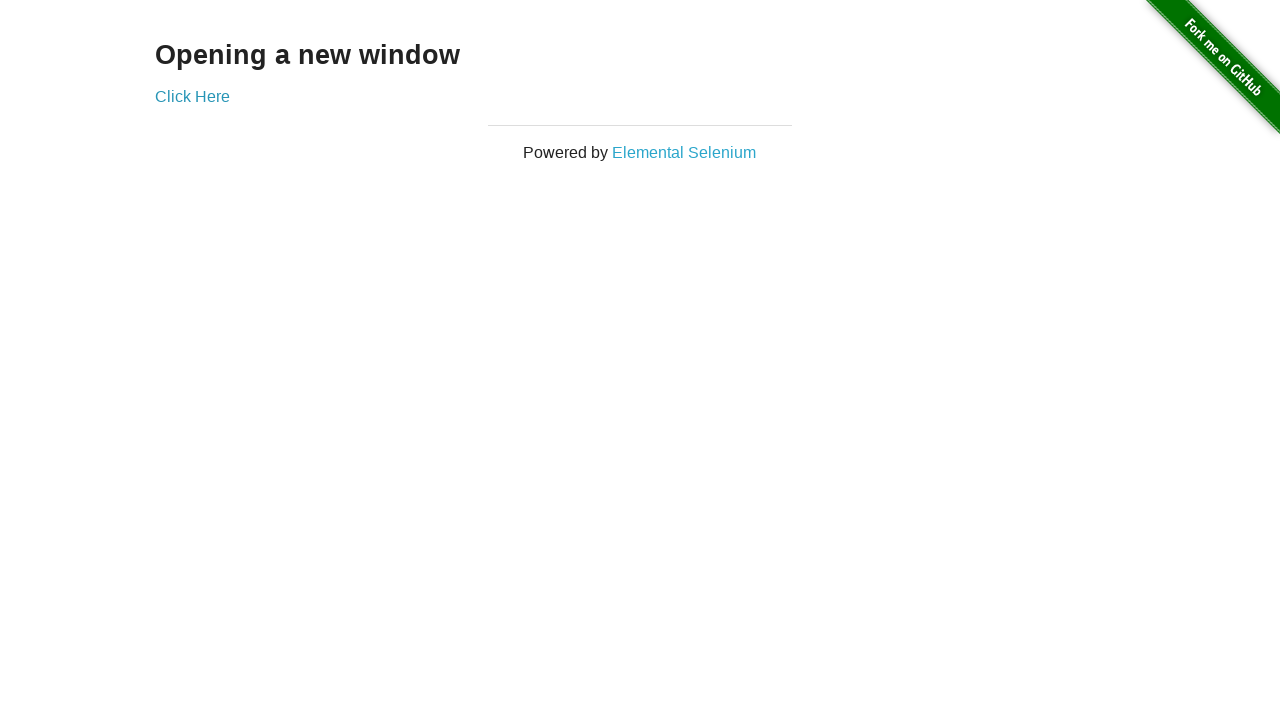

Verified new window title is 'New Window'
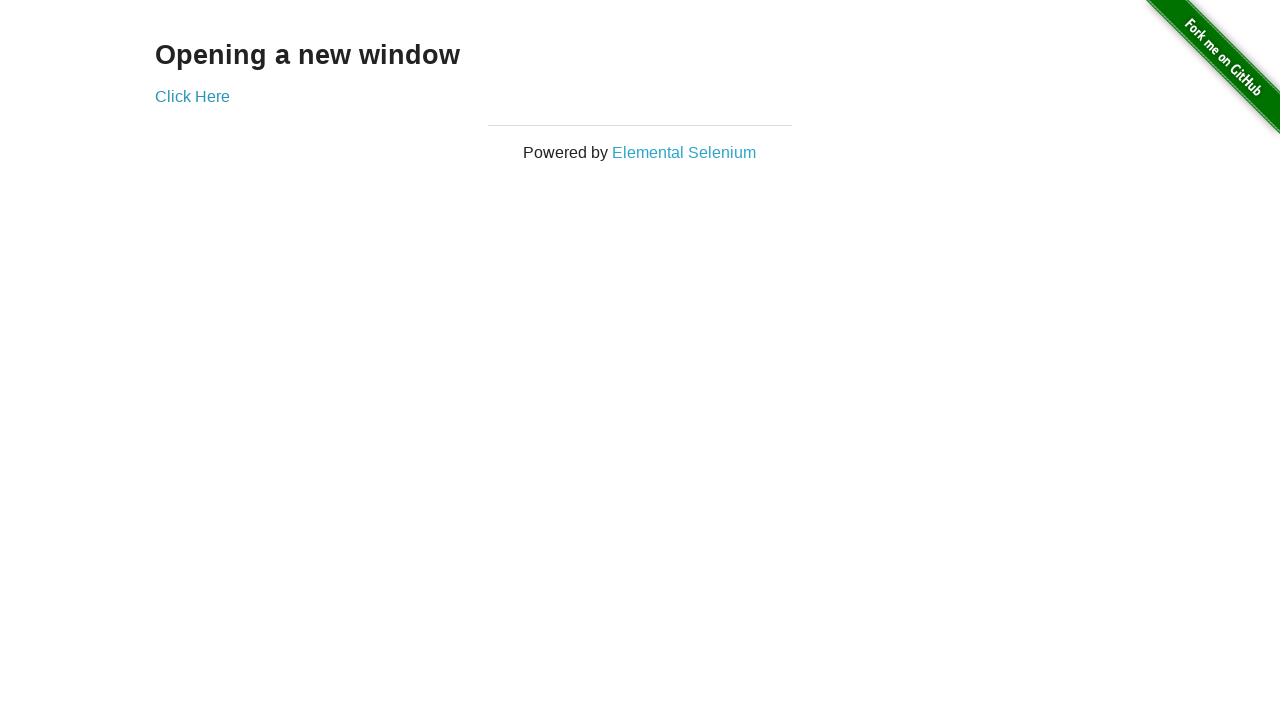

Verified new window heading text is 'New Window'
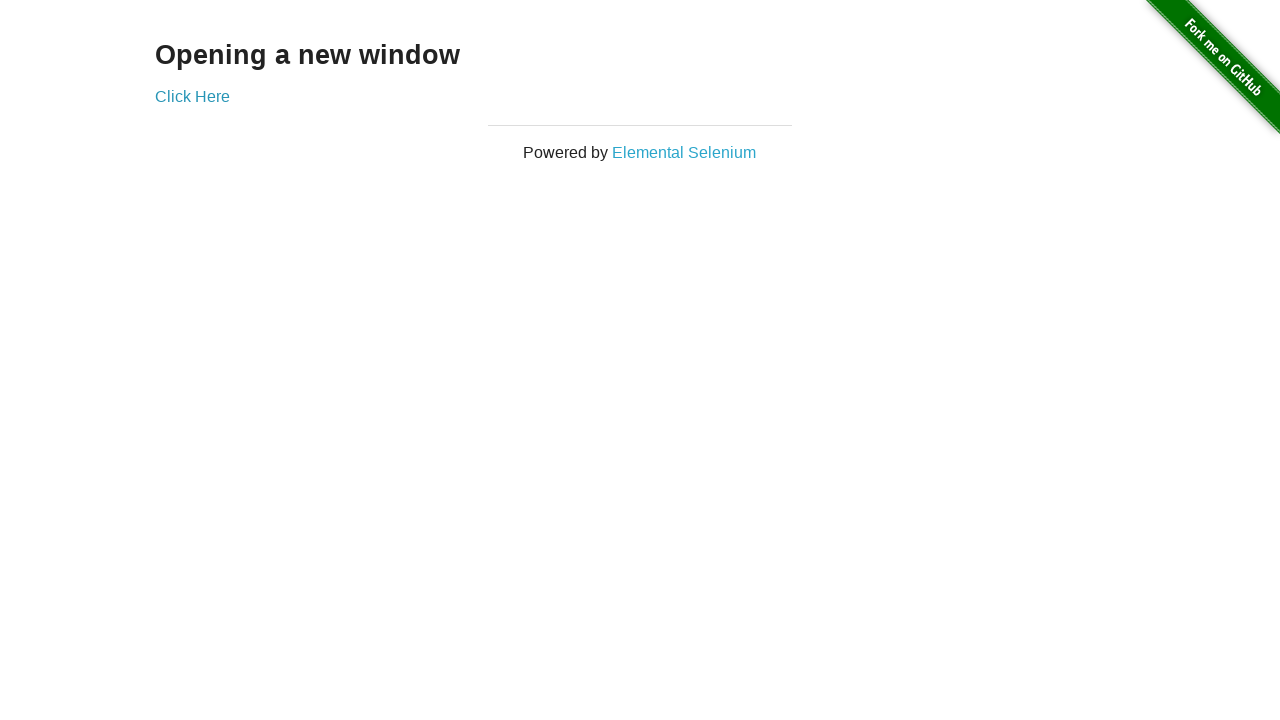

Brought original window to front
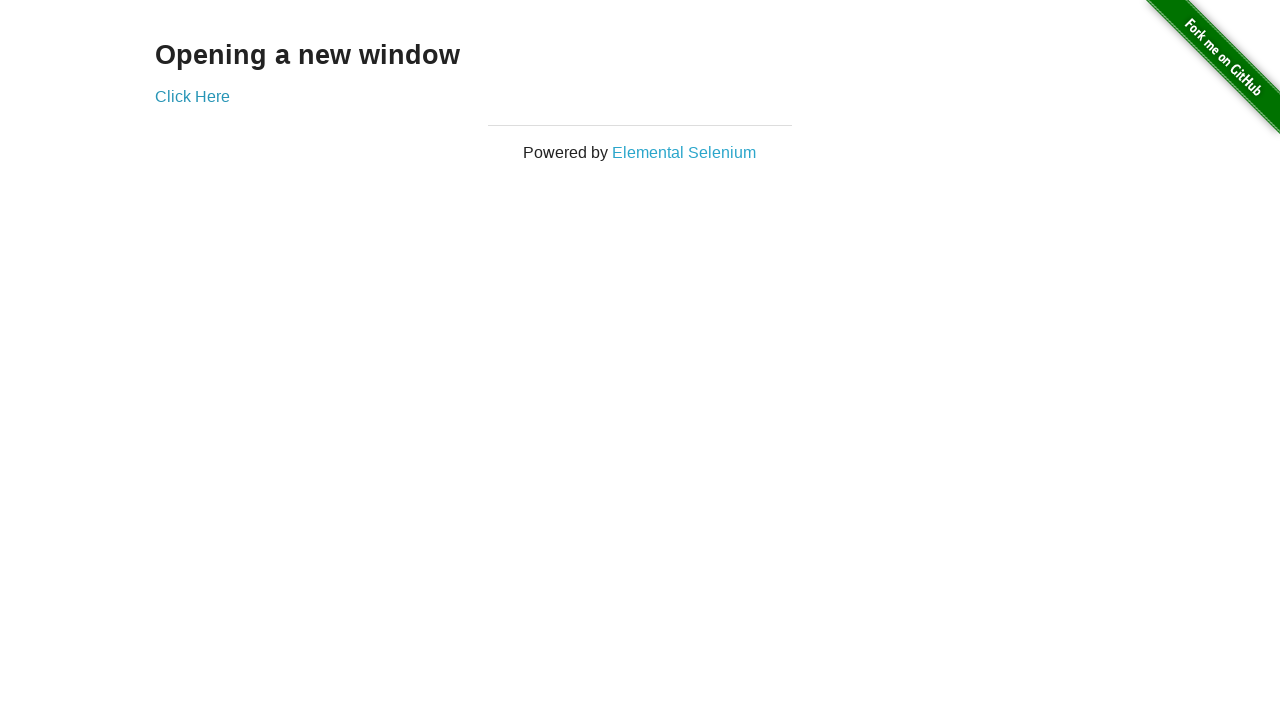

Verified original window title is still 'The Internet'
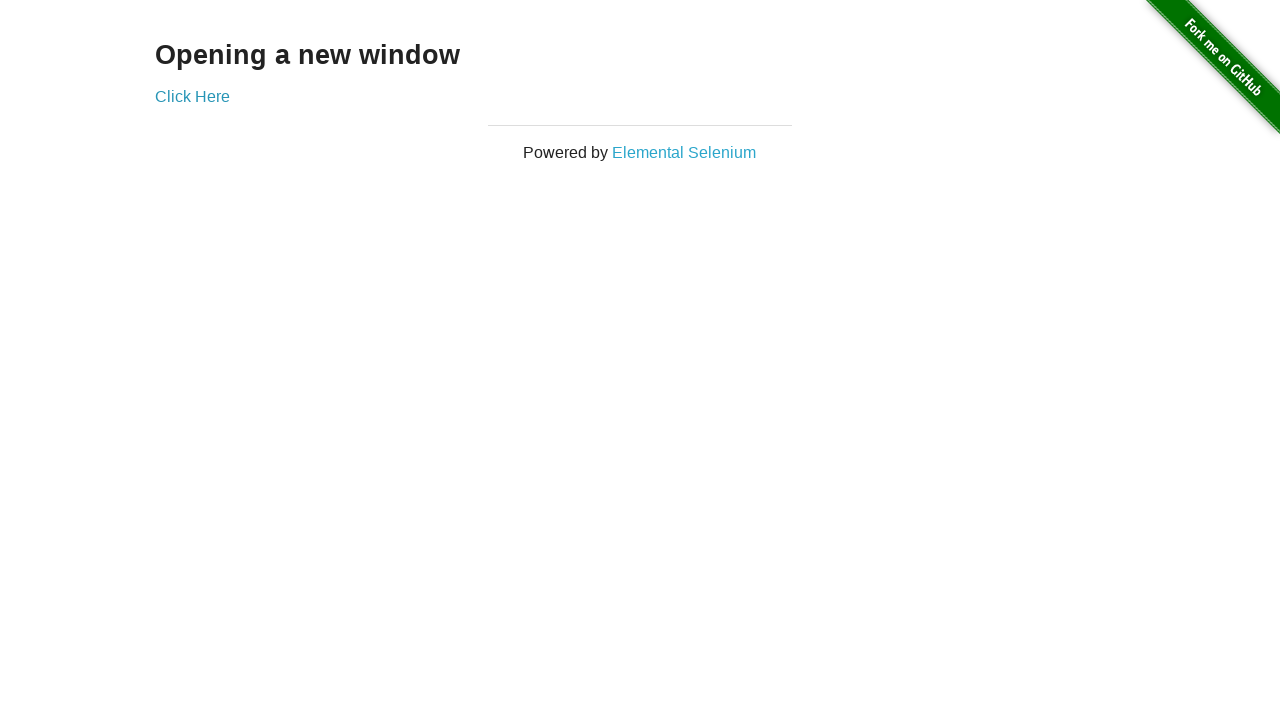

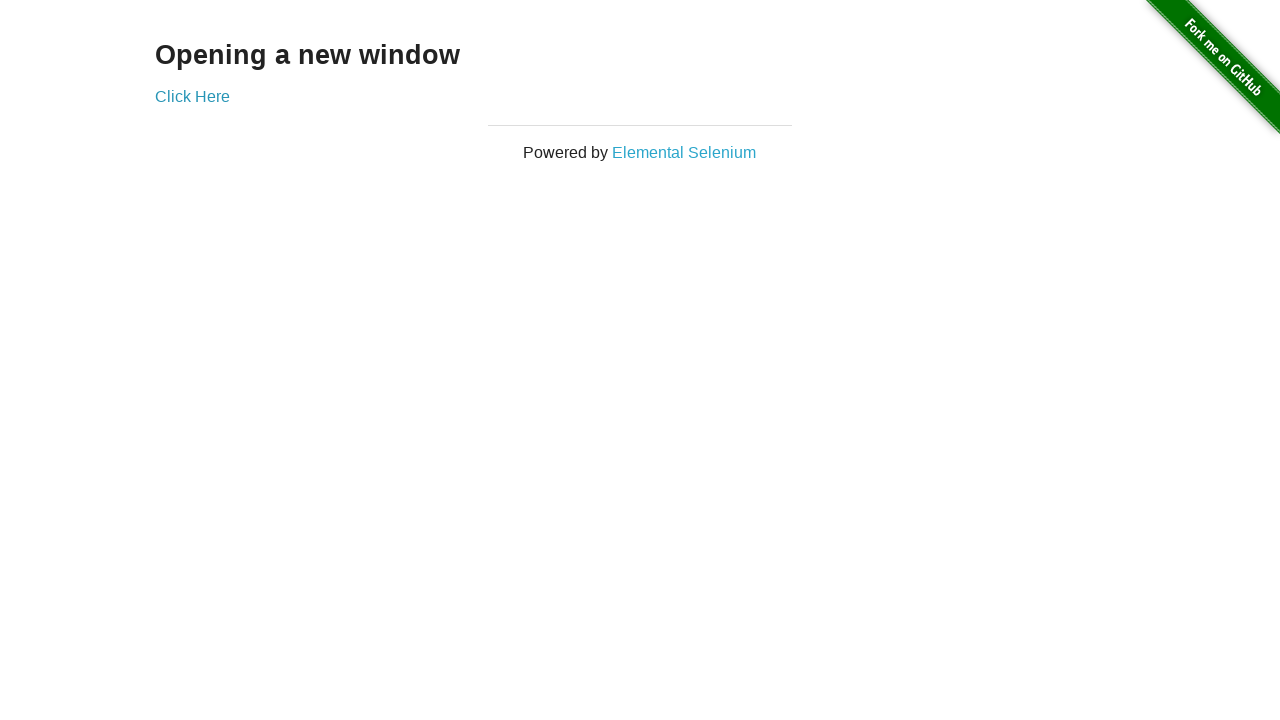